Tests clicking on a link that opens in a new tab

Starting URL: https://demoqa.com/links

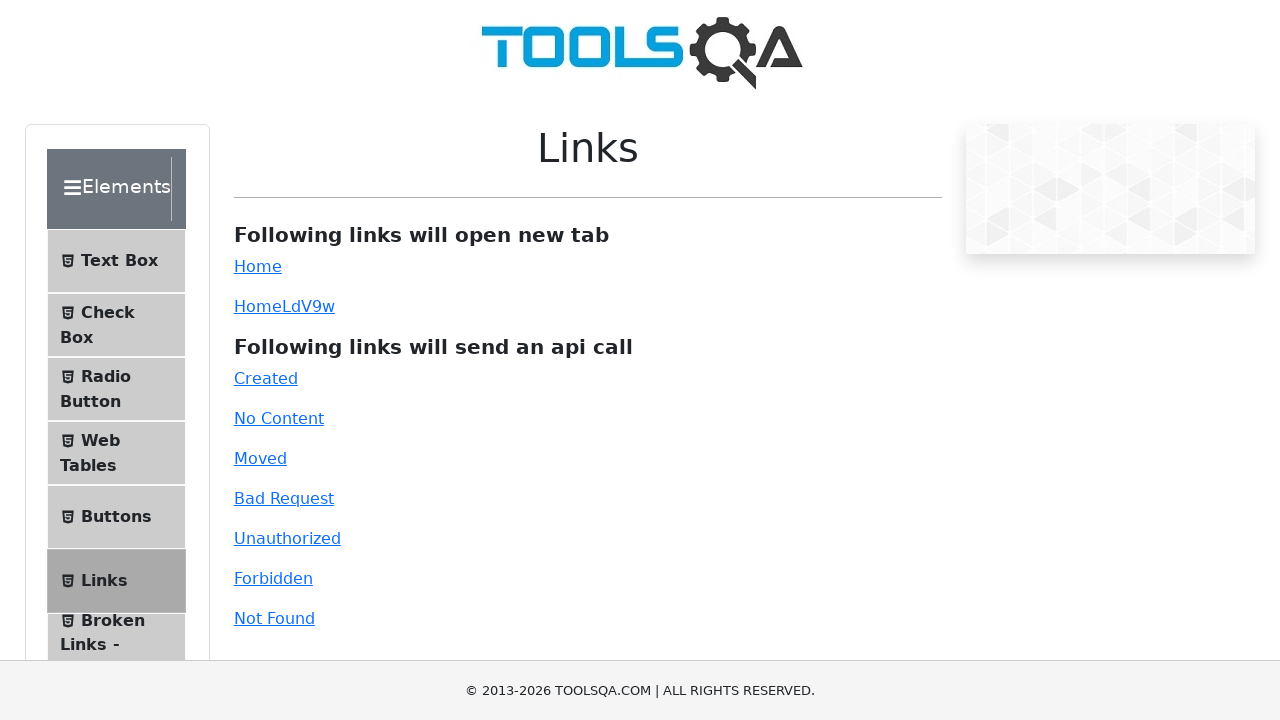

Navigated to https://demoqa.com/links
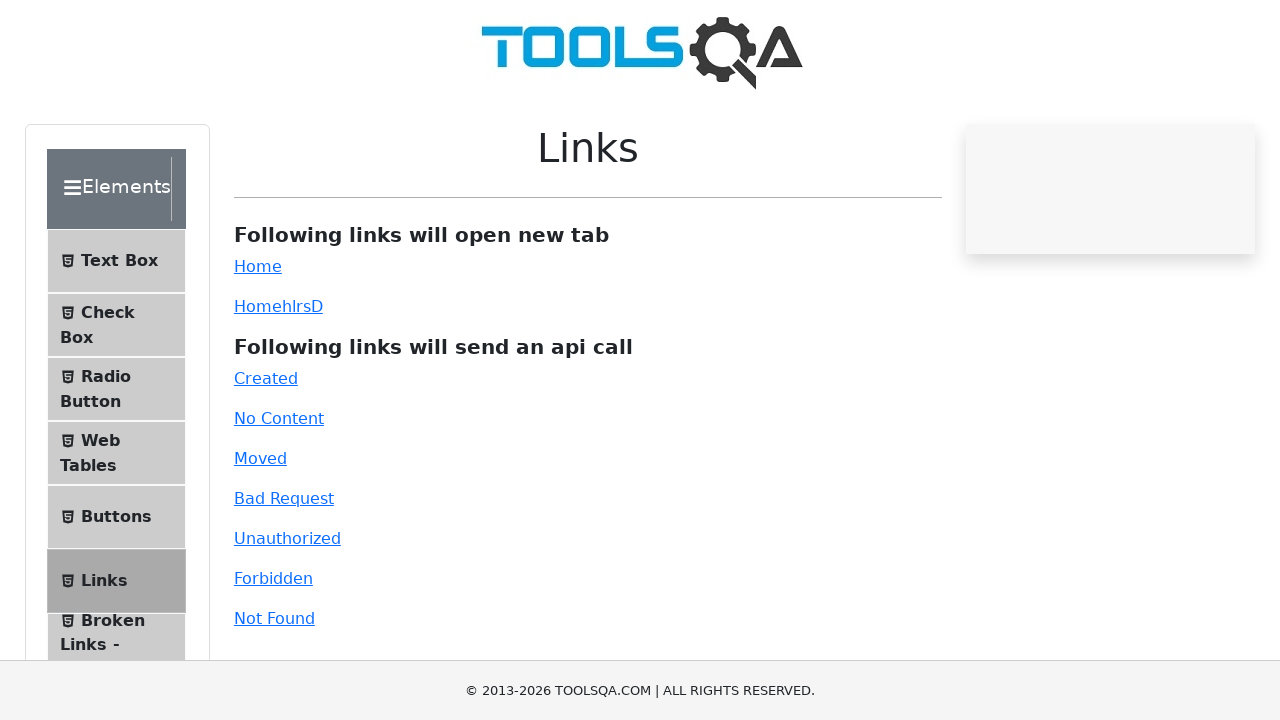

Clicked on the simple link that opens in new tab at (258, 266) on a#simpleLink
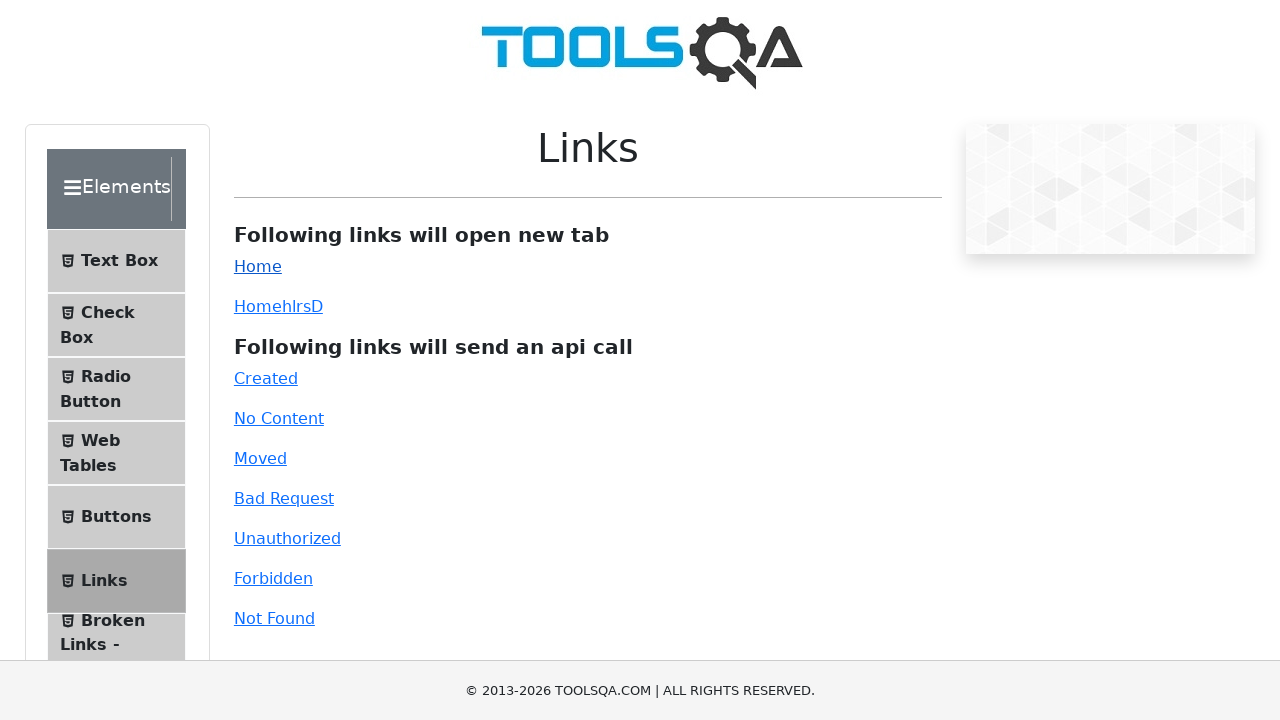

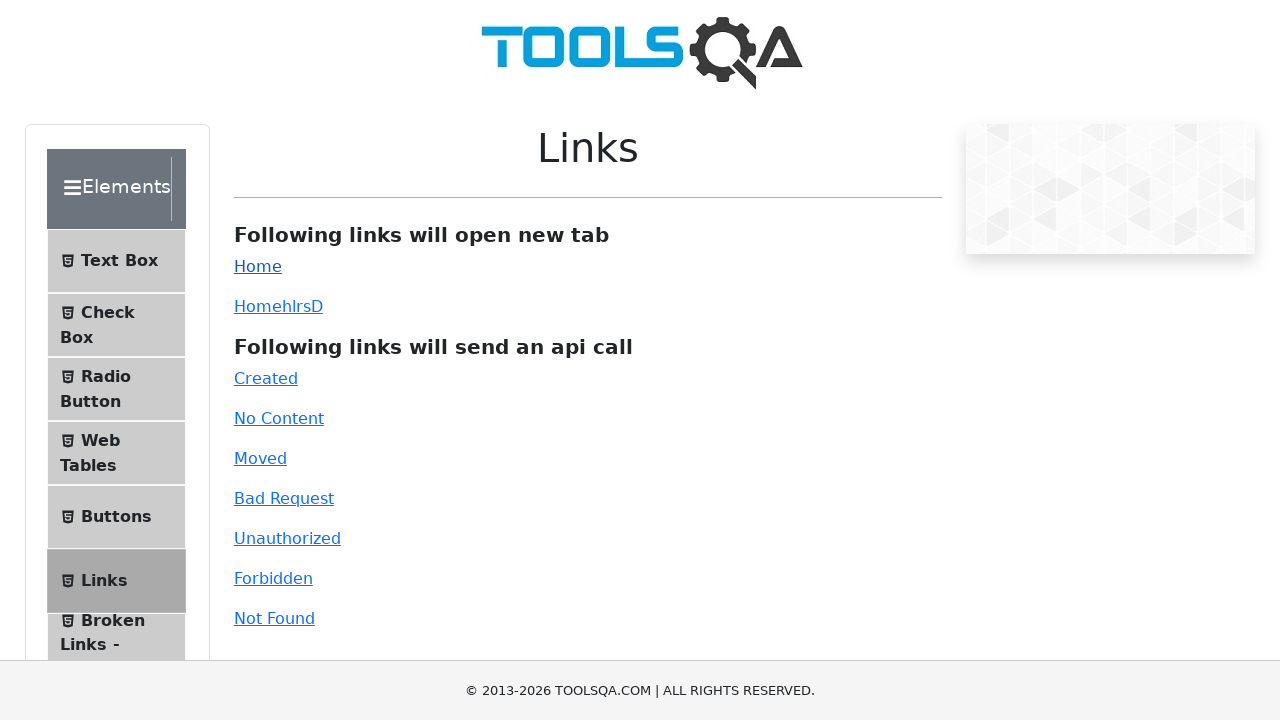